Tests radio button functionality by selecting the first radio button and verifying it is selected

Starting URL: https://rahulshettyacademy.com/AutomationPractice/

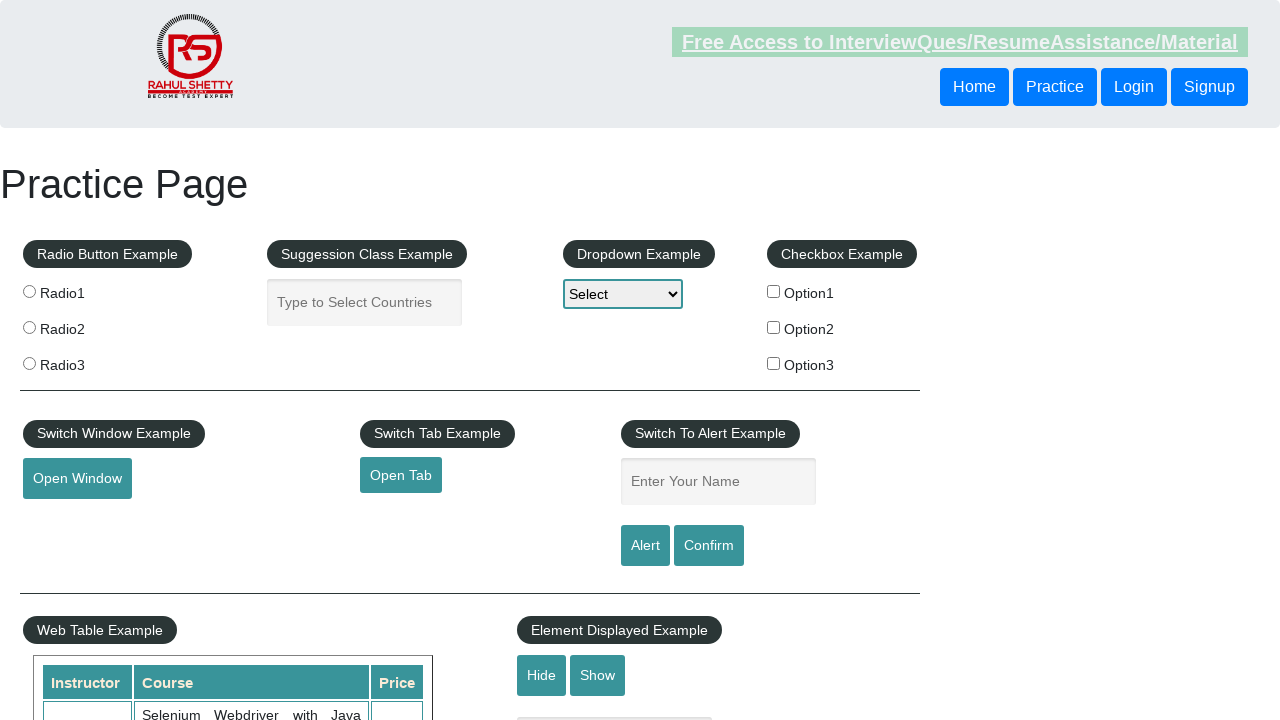

Waited for page to fully load (networkidle)
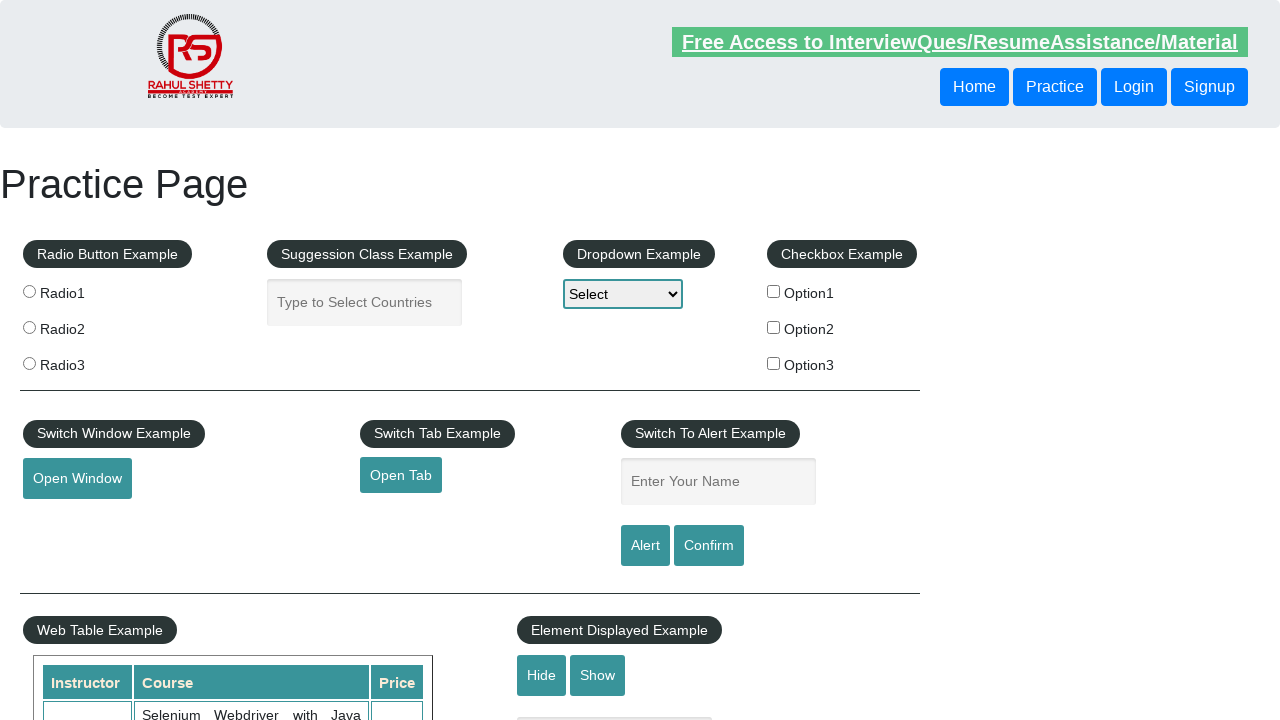

Located all radio button elements
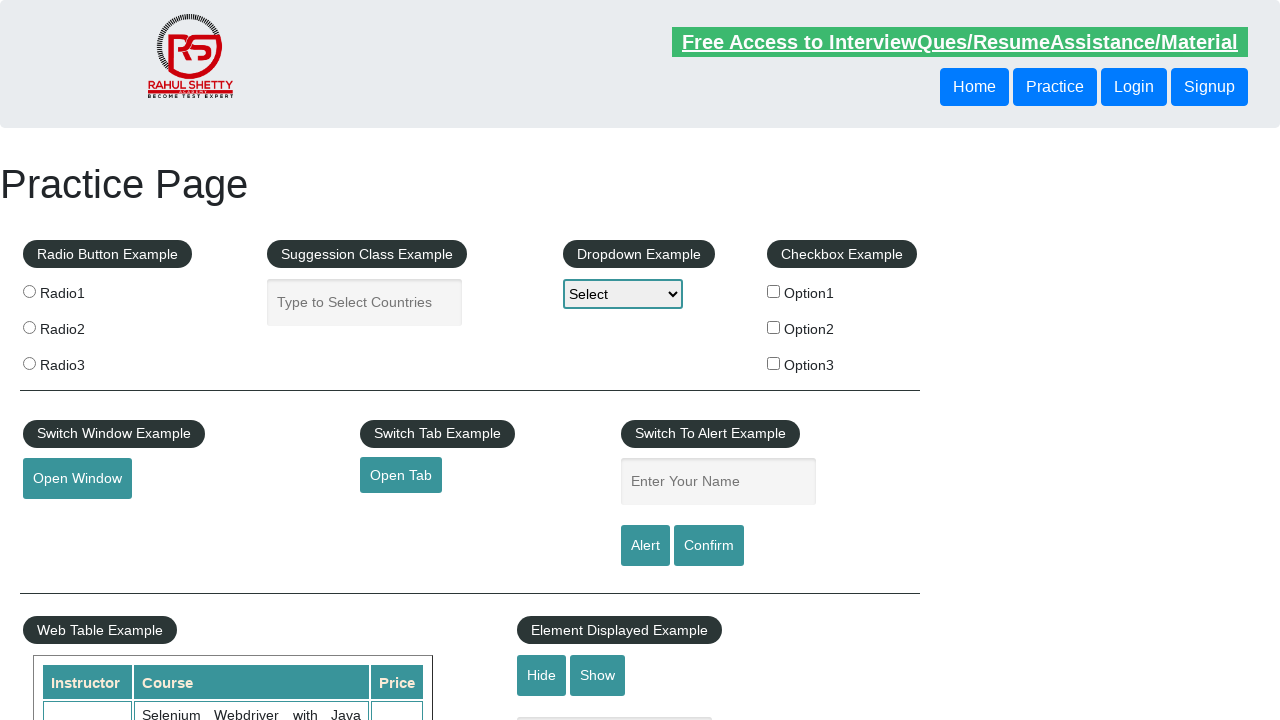

Clicked the first radio button at (29, 291) on xpath=//input[@type='radio'] >> nth=0
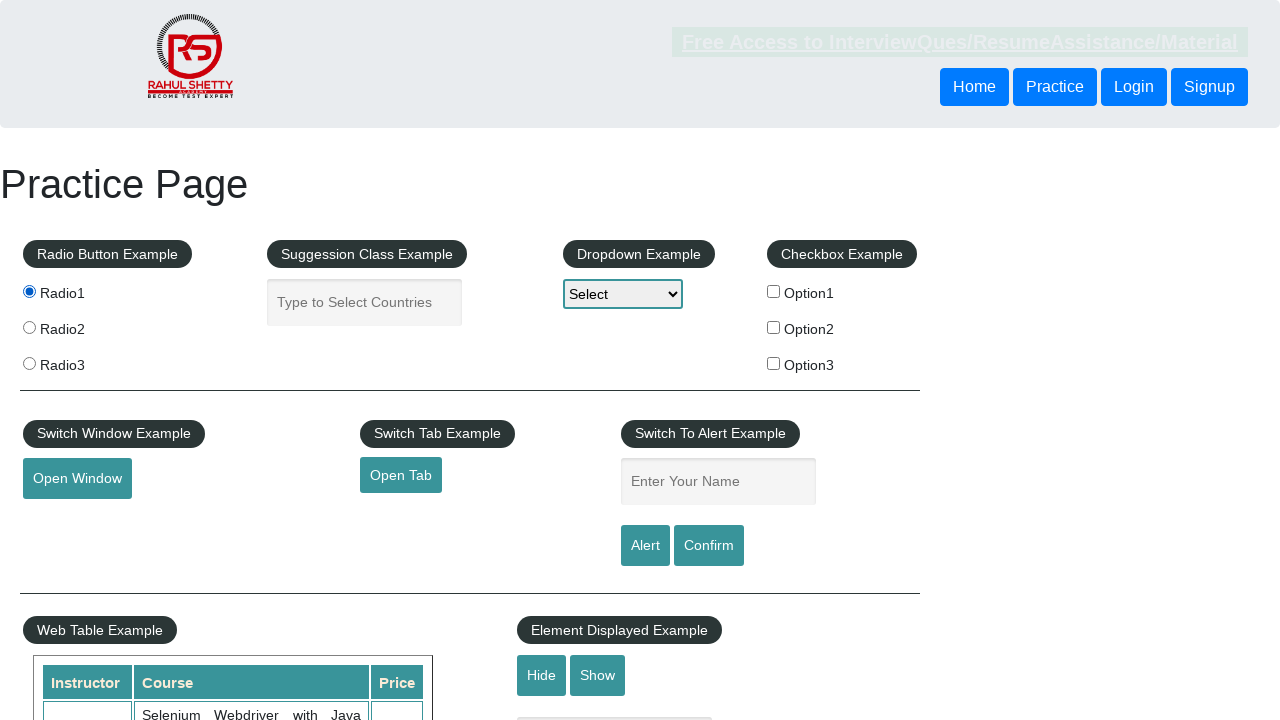

Verified that the first radio button is selected
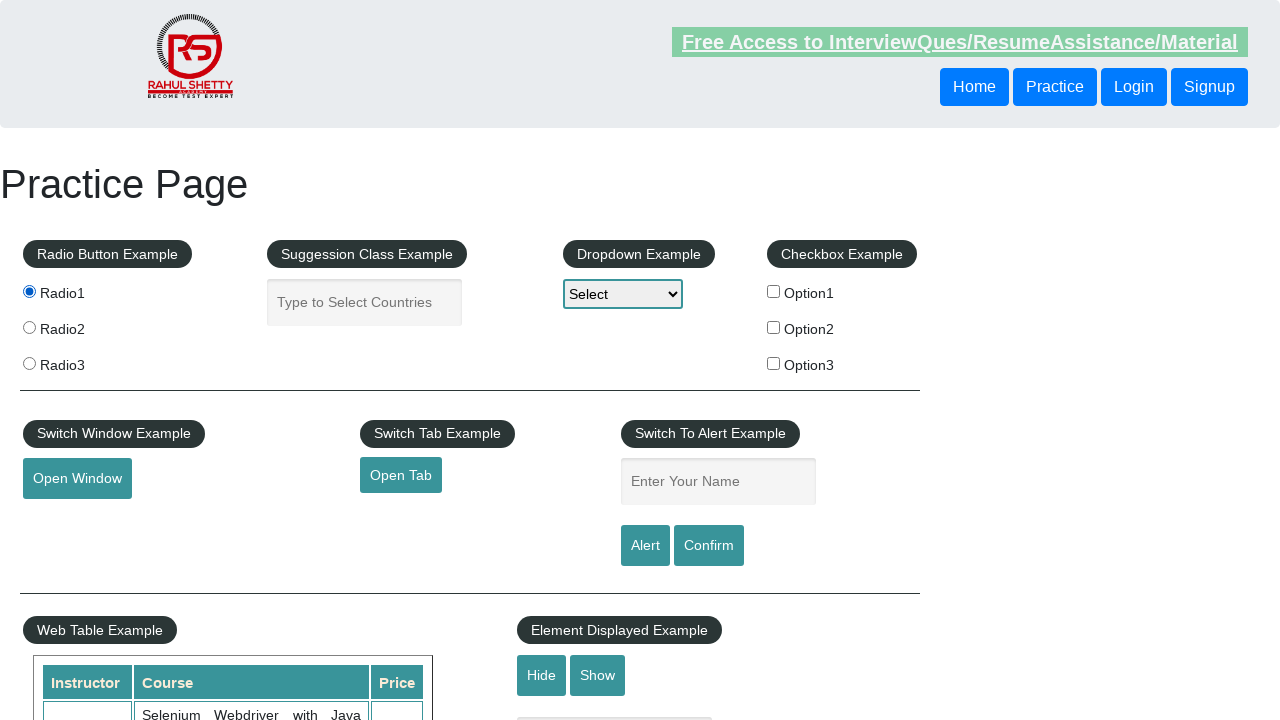

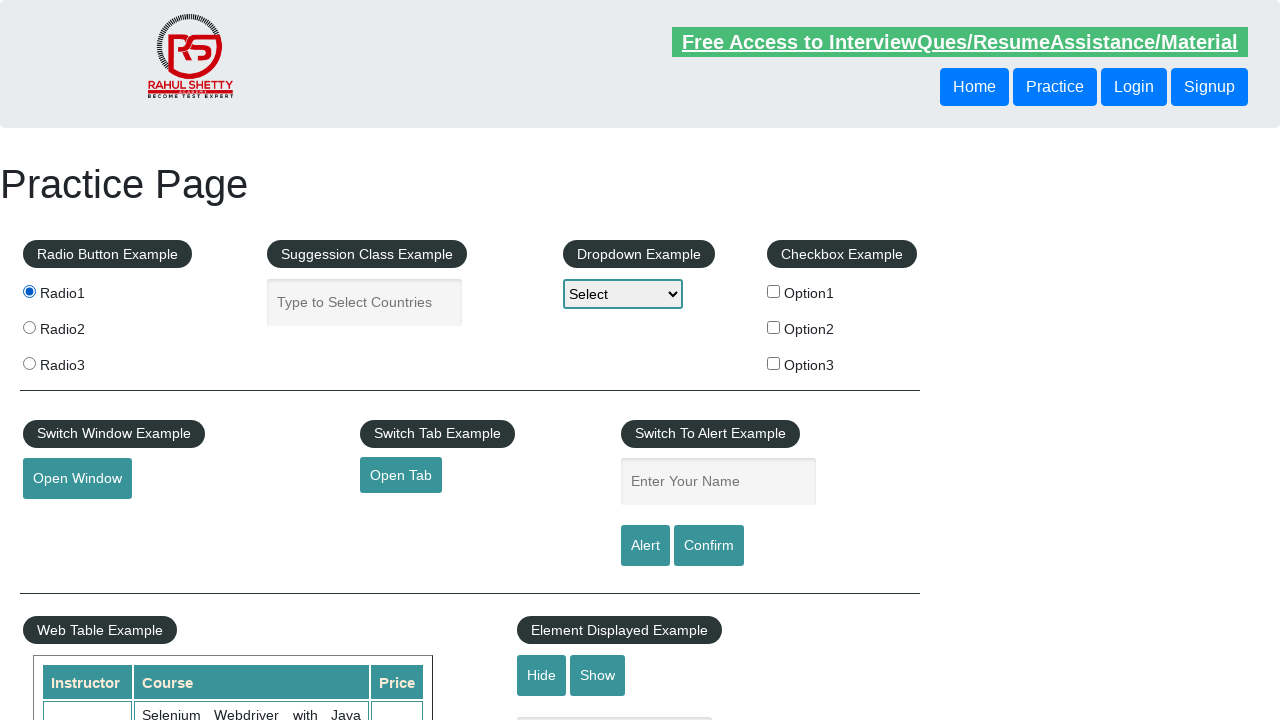